Tests form filling functionality by entering name, email, and phone information, selecting a radio button, and scrolling the page

Starting URL: https://testautomationpractice.blogspot.com/

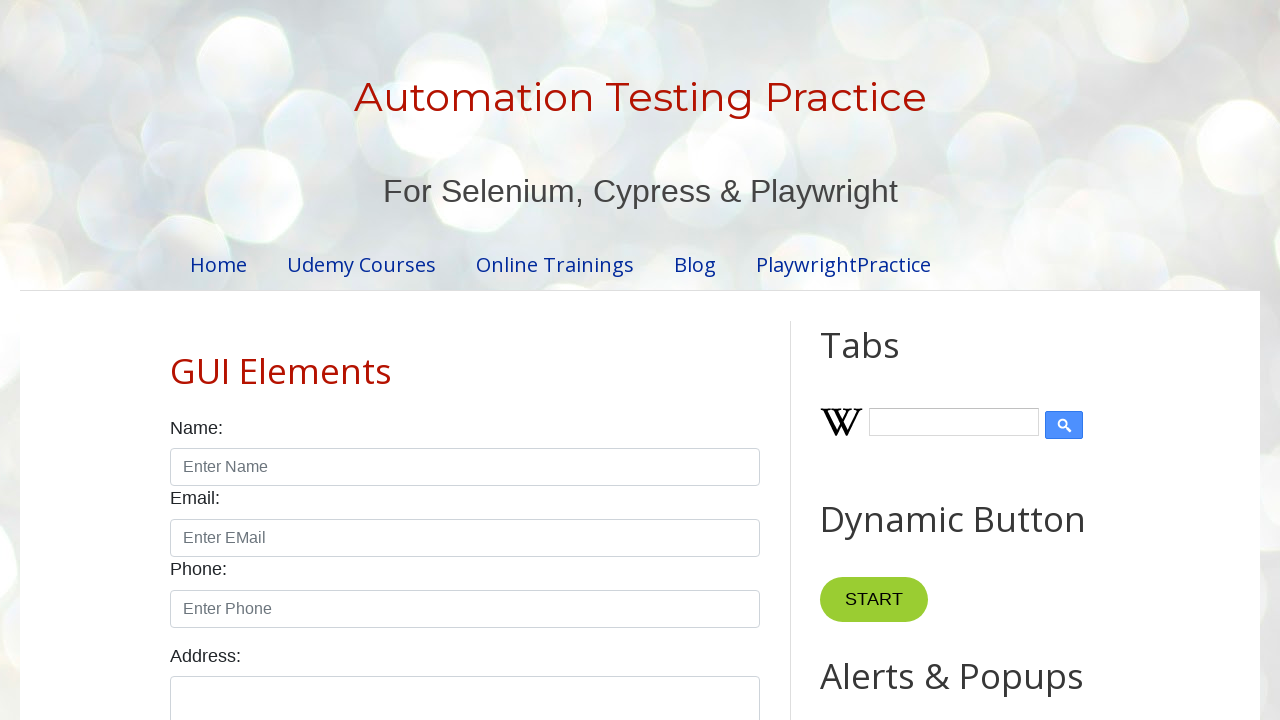

Filled name field with 'roja' on #name
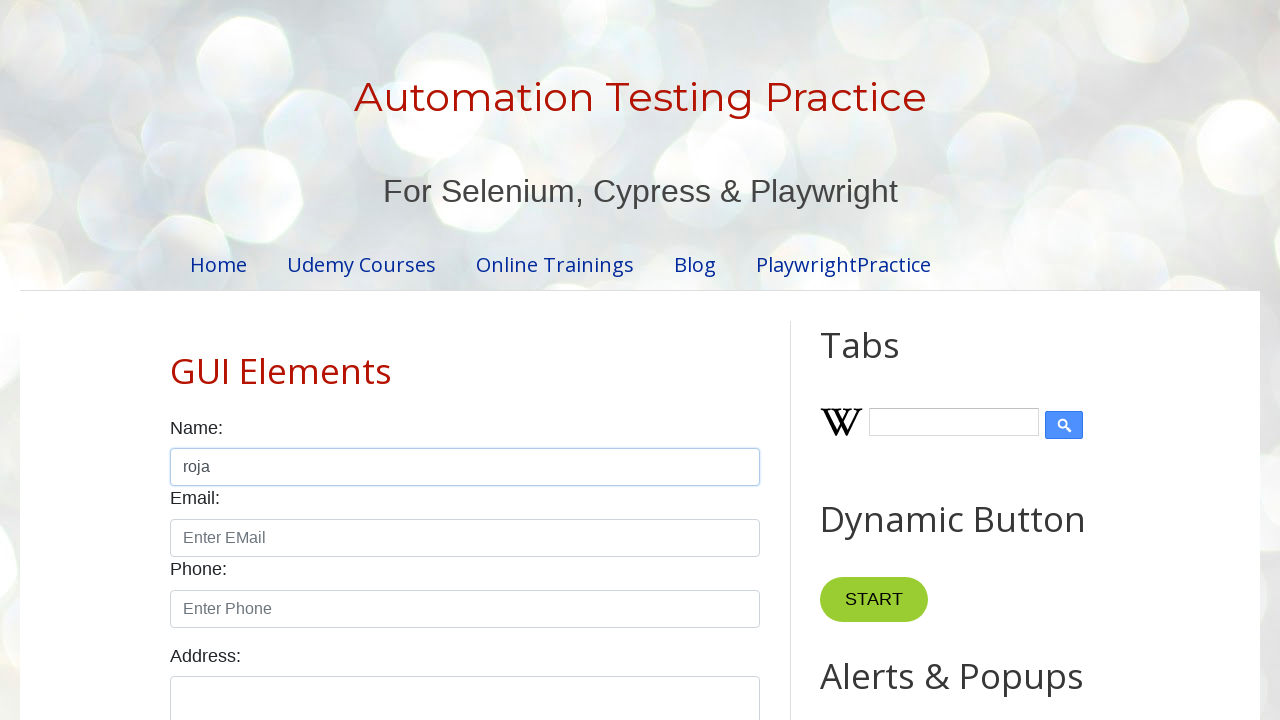

Filled email field with 'hello1233@gmail.com' on #email
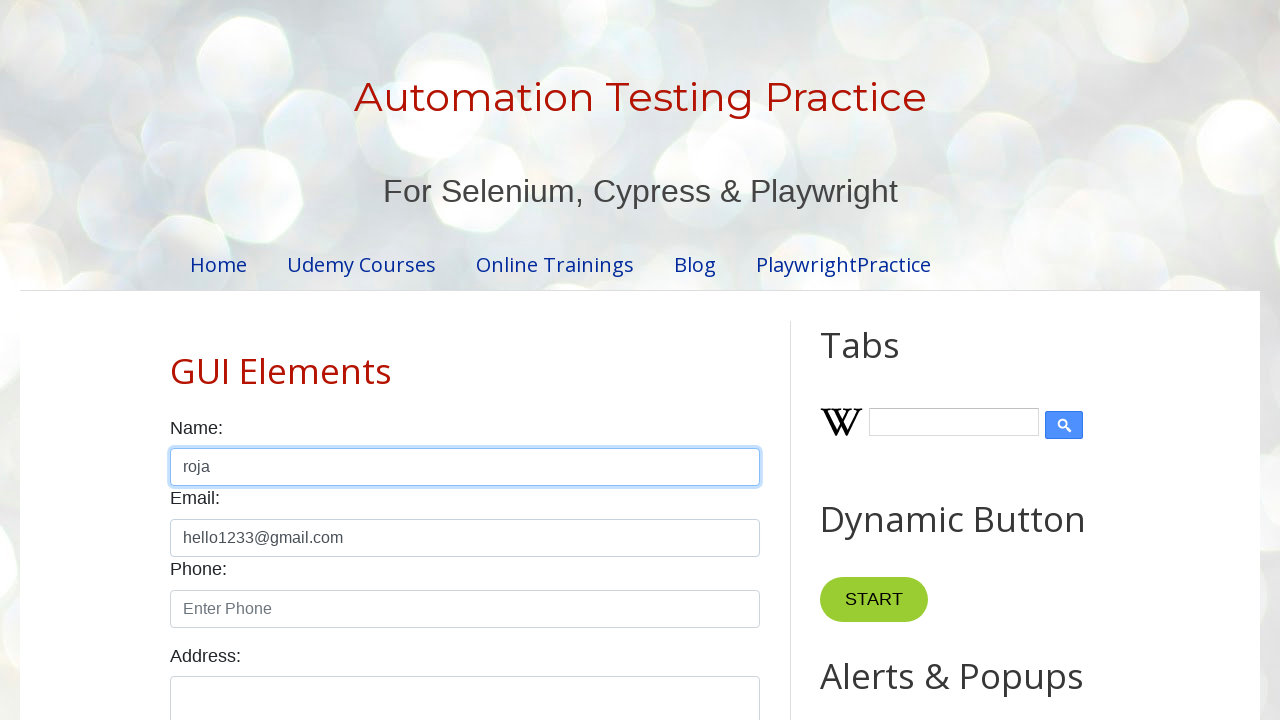

Filled phone field with '8956734214' on #phone
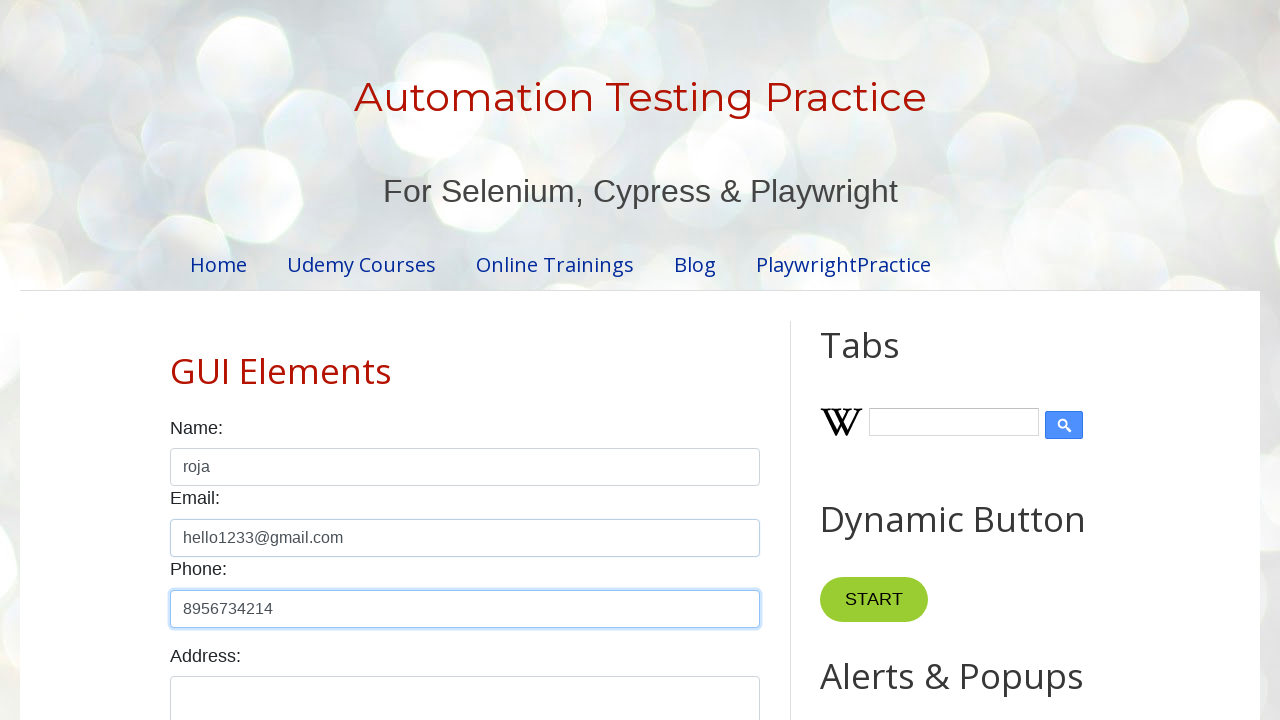

Selected male radio button at (176, 360) on #male
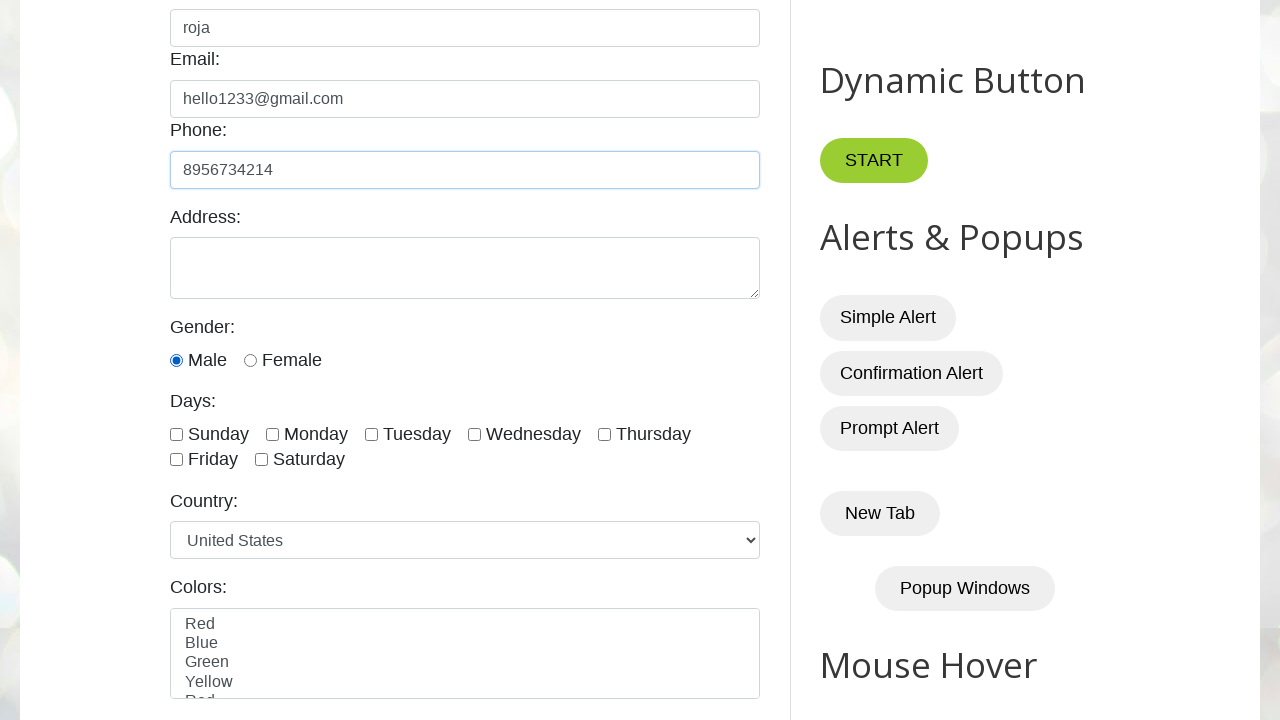

Scrolled page down by 1000 pixels
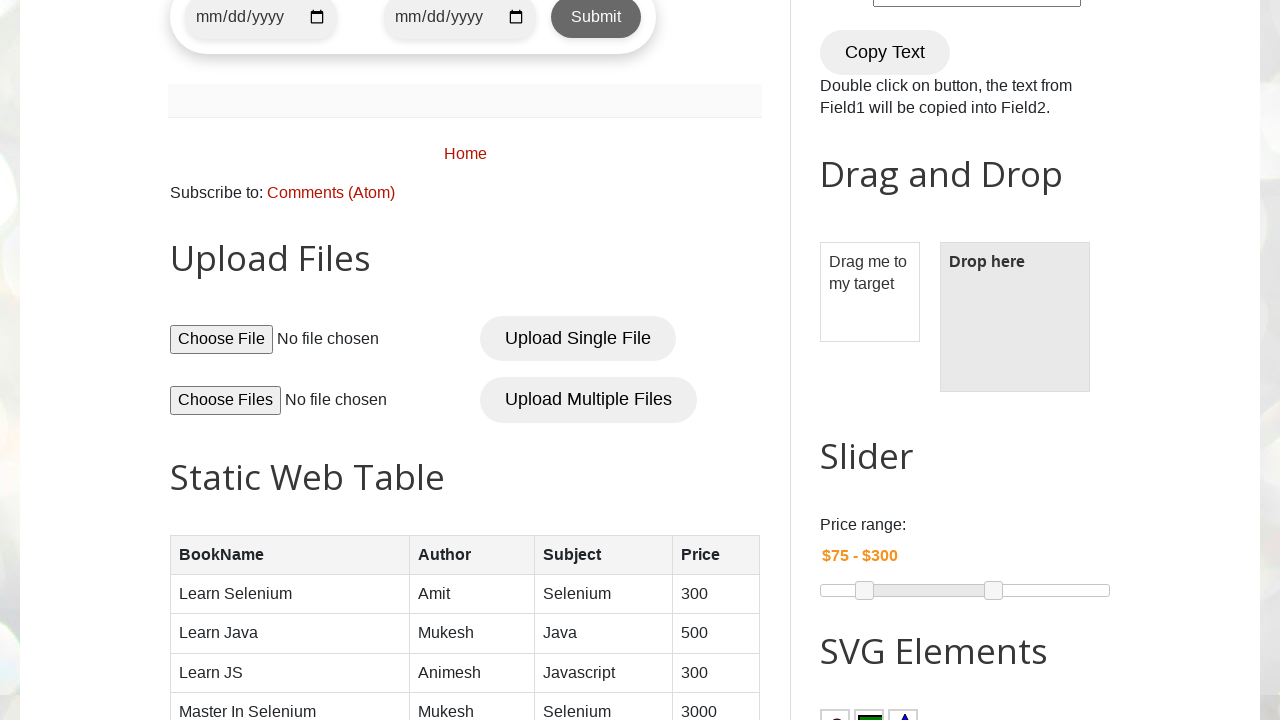

Zoomed out page to 50%
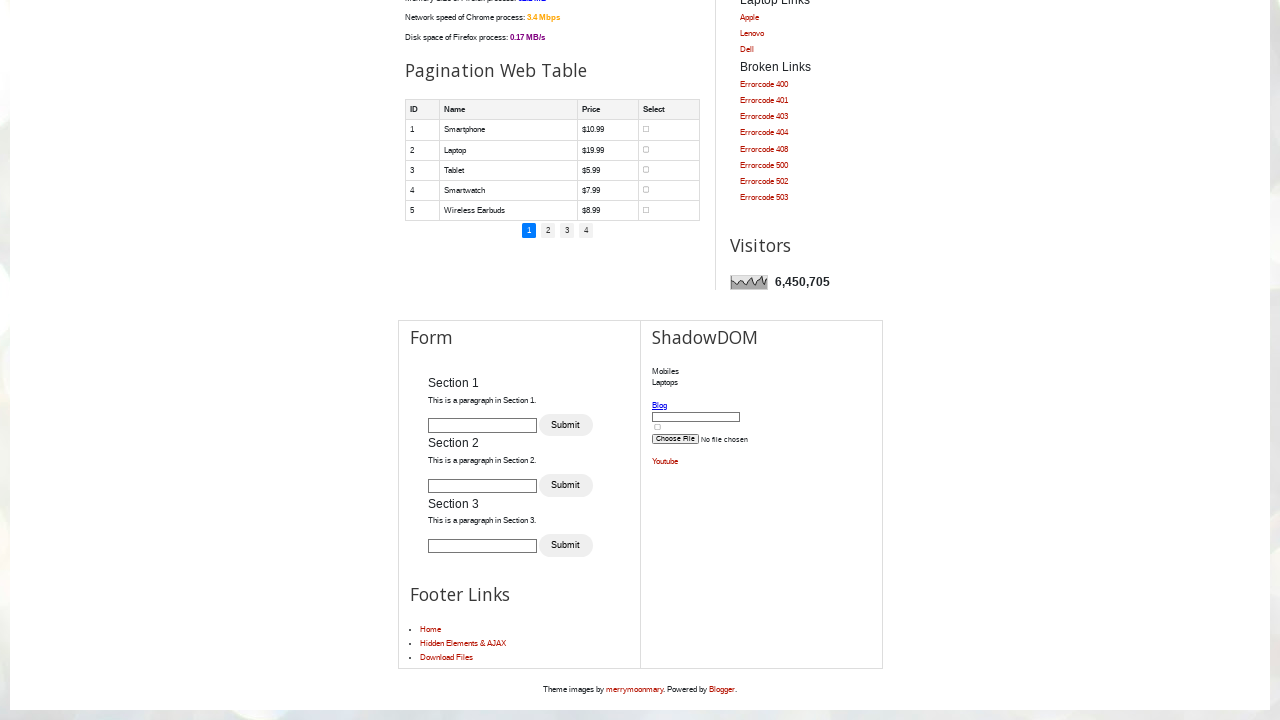

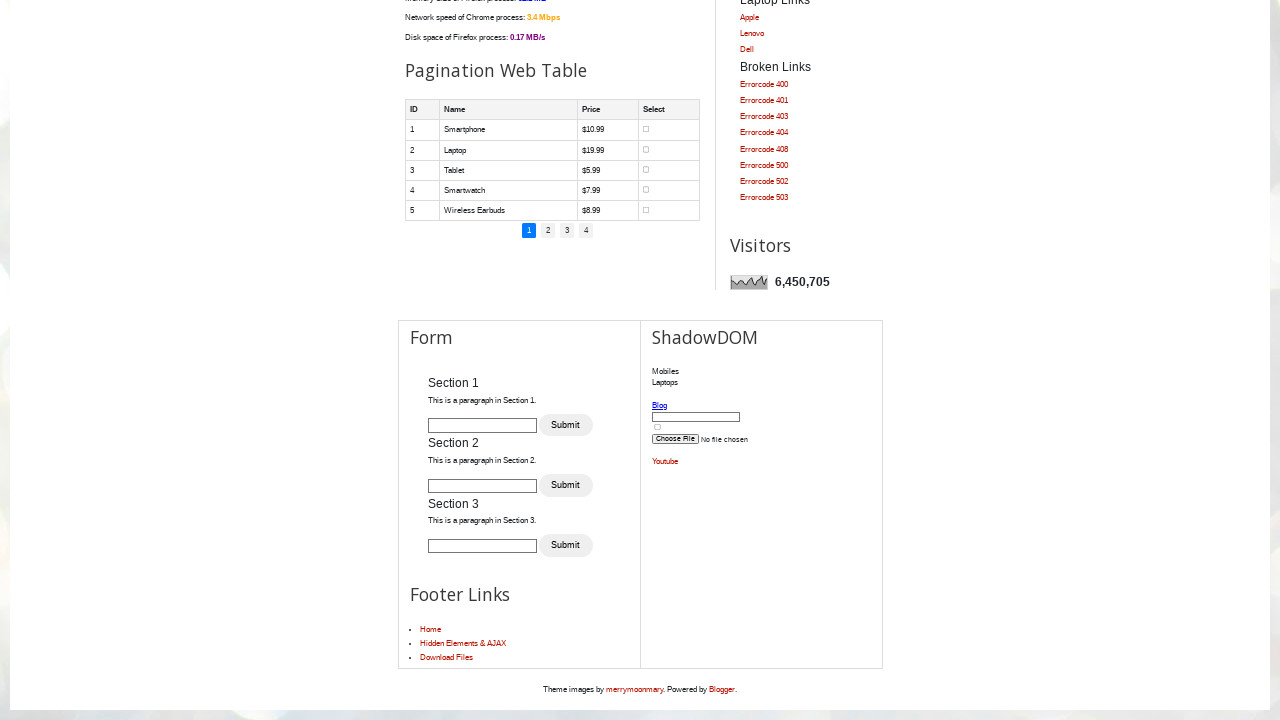